Tests table sorting functionality by navigating to a web table page, clicking on the Item Name column to sort, and verifying the sorted data is displayed

Starting URL: https://demoapps.qspiders.com/ui/alert?sublist=0

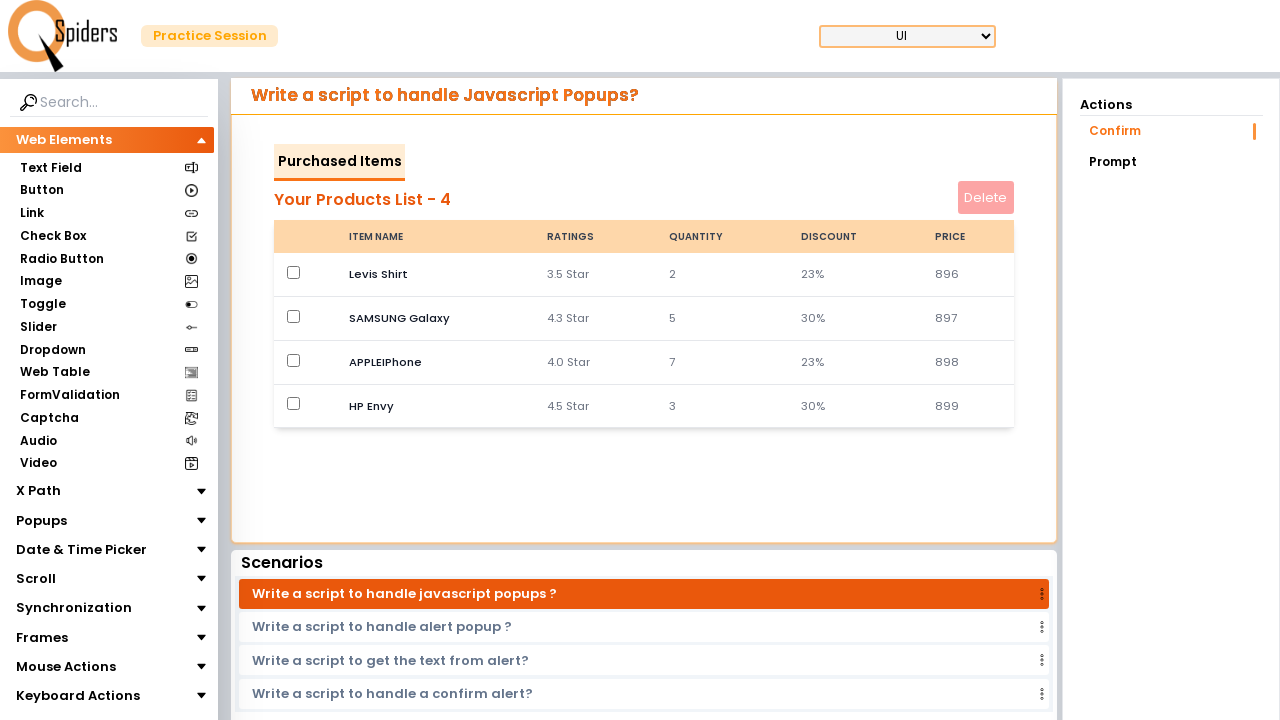

Clicked on Web Table section at (54, 373) on xpath=//section[text()='Web Table']
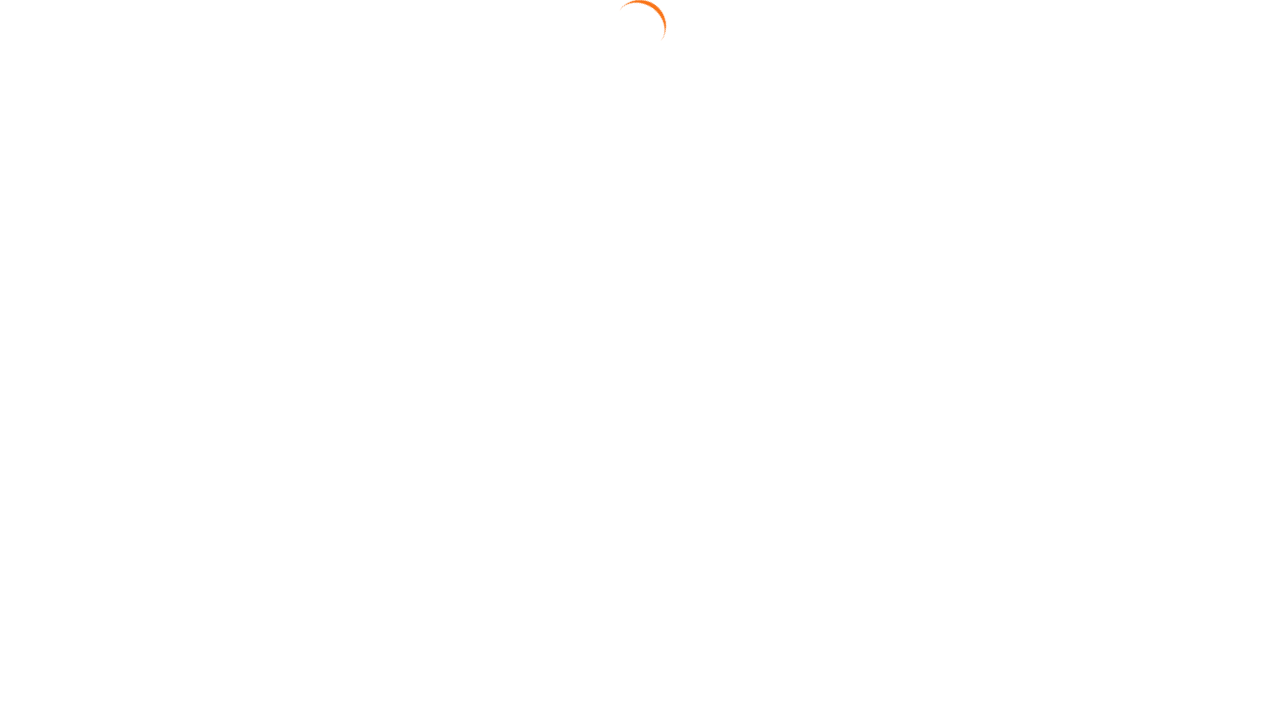

Clicked on Table With Sort link at (1170, 191) on xpath=//a[text()='Table With Sort']
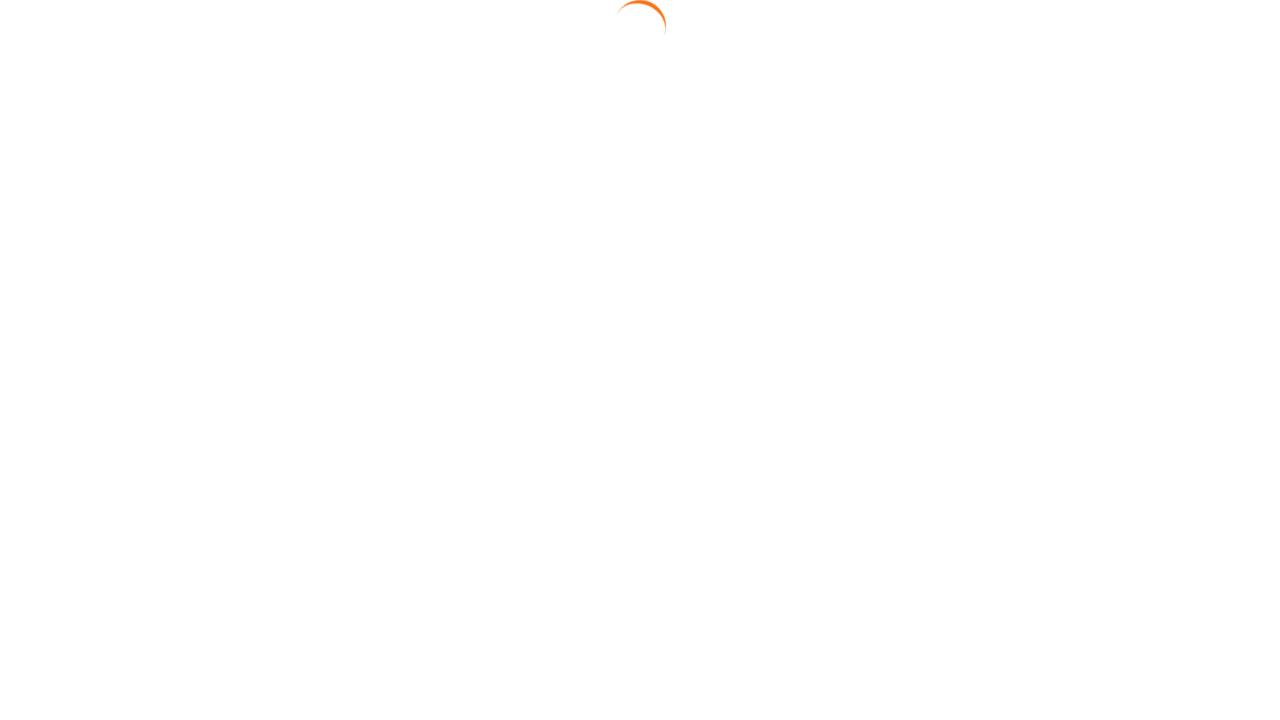

Clicked on Item Name column header to sort at (295, 209) on xpath=//section[text()='Item Name']
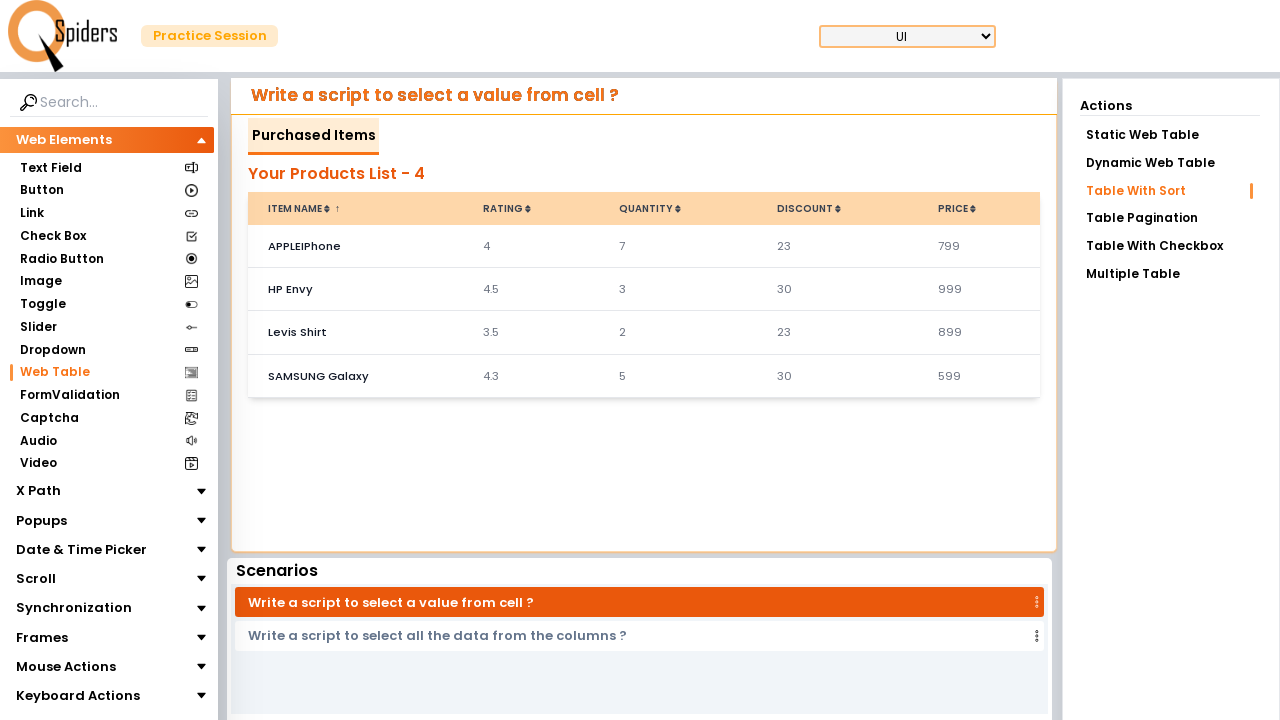

Table sorted successfully, APPLEIPhone item verified
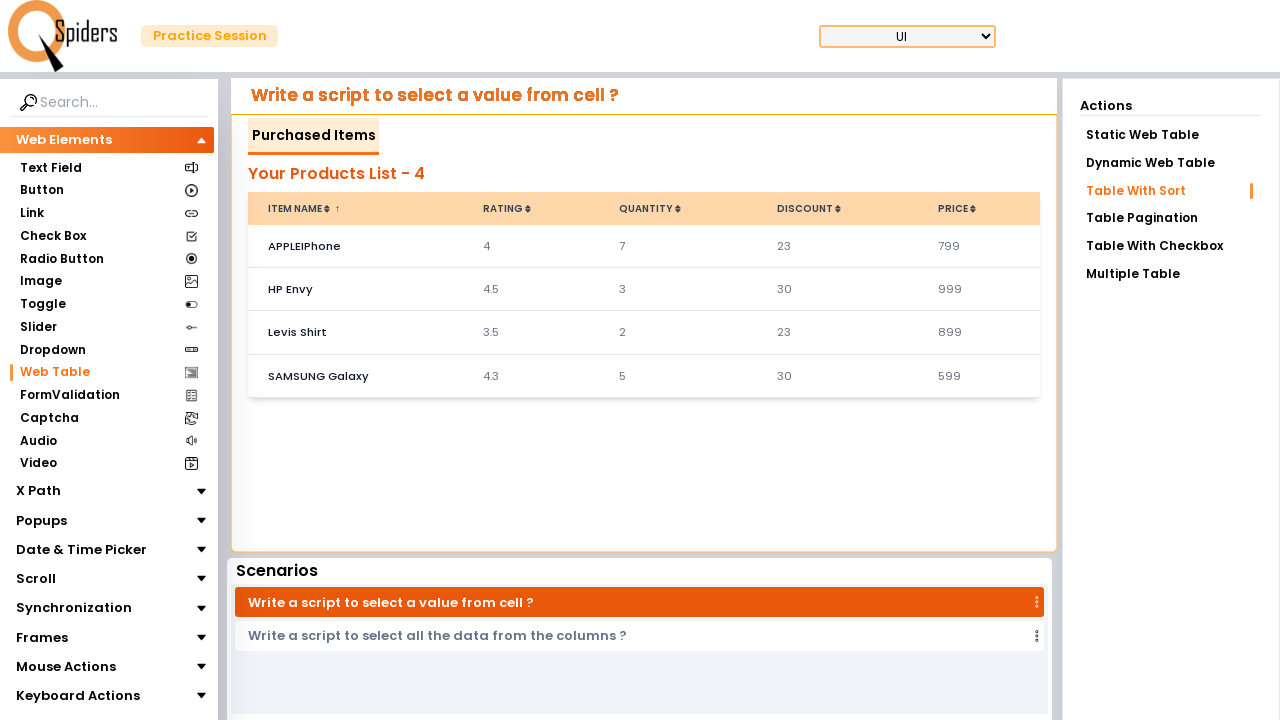

All table rows verified and present
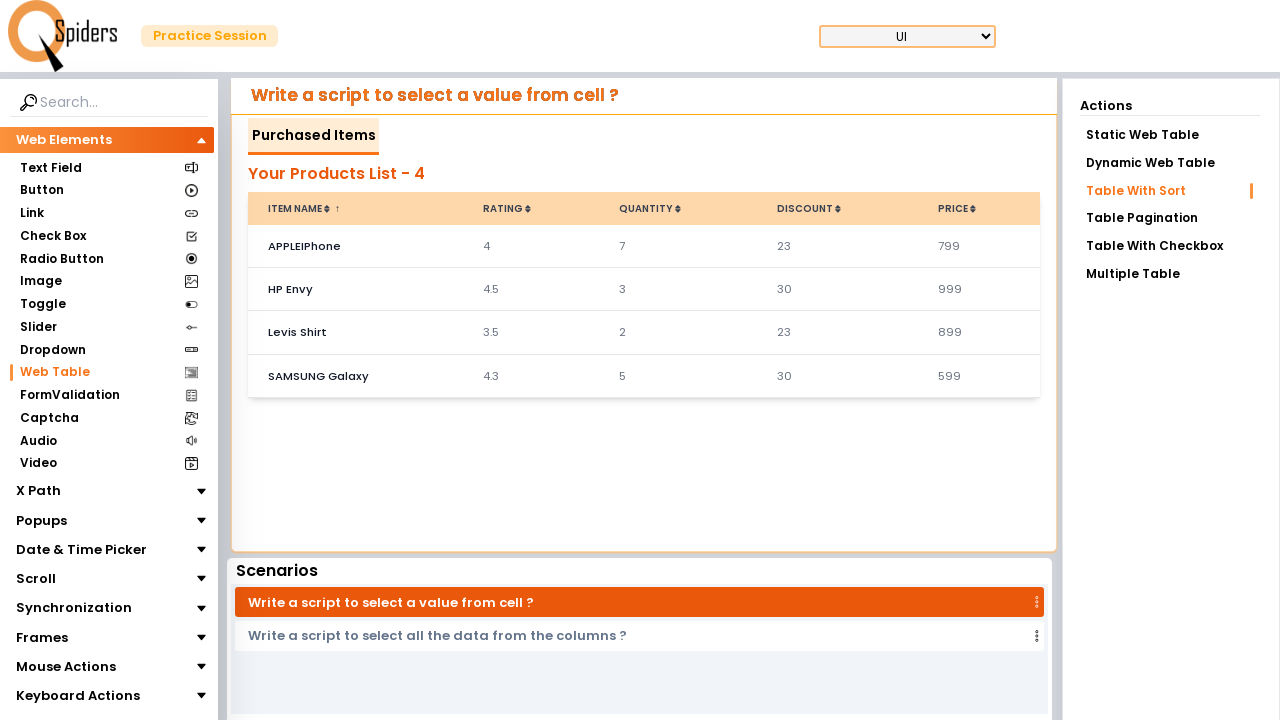

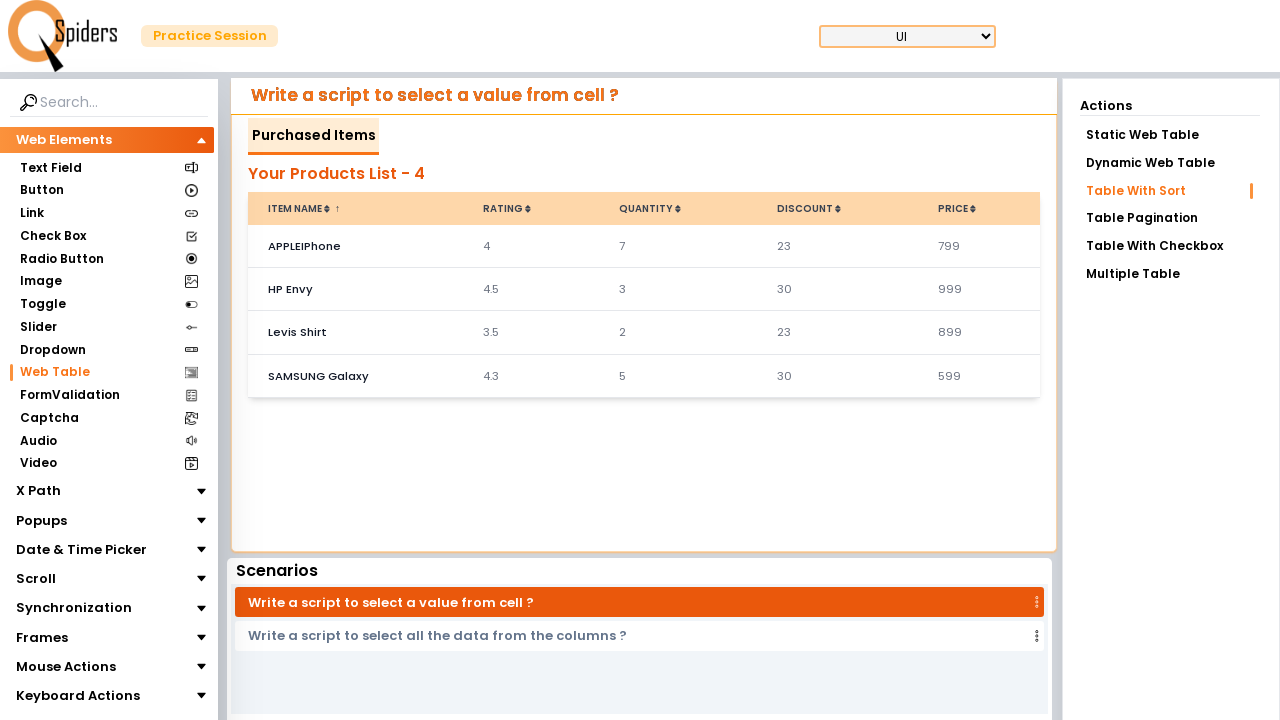